Tests closing a modal window that appears on page load by clicking the Close button

Starting URL: http://the-internet.herokuapp.com/entry_ad

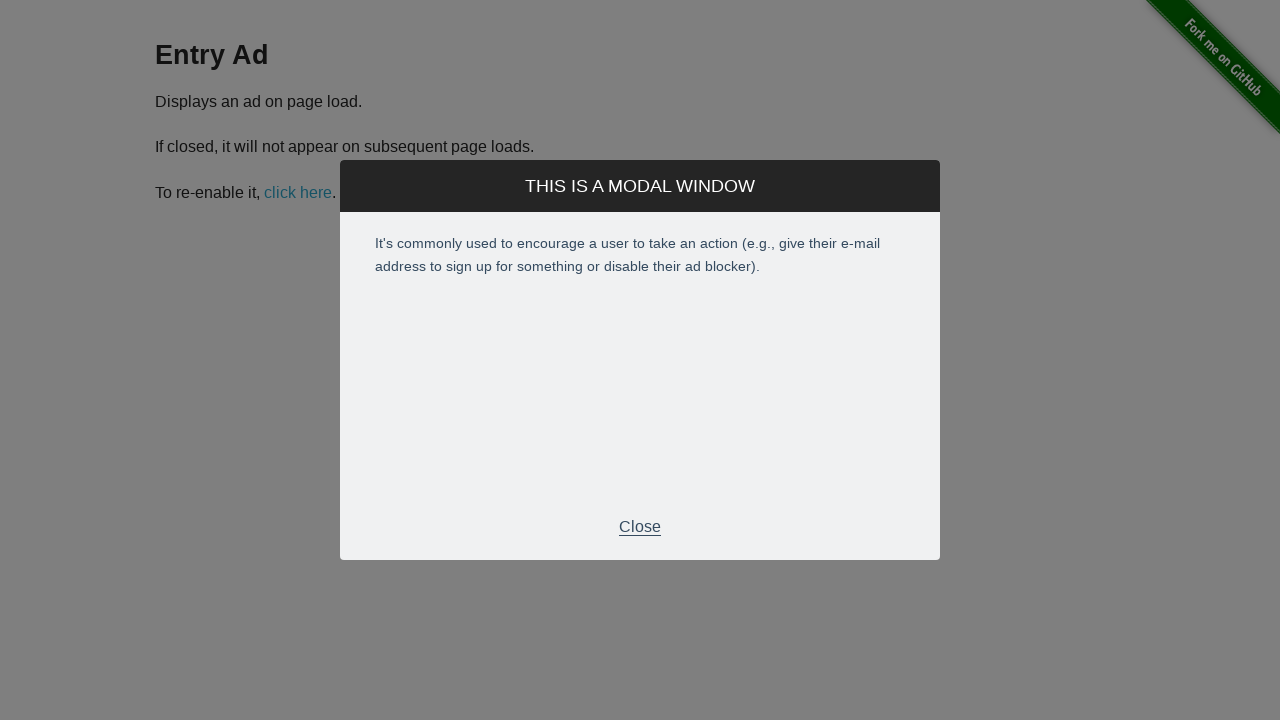

Modal window appeared on page load
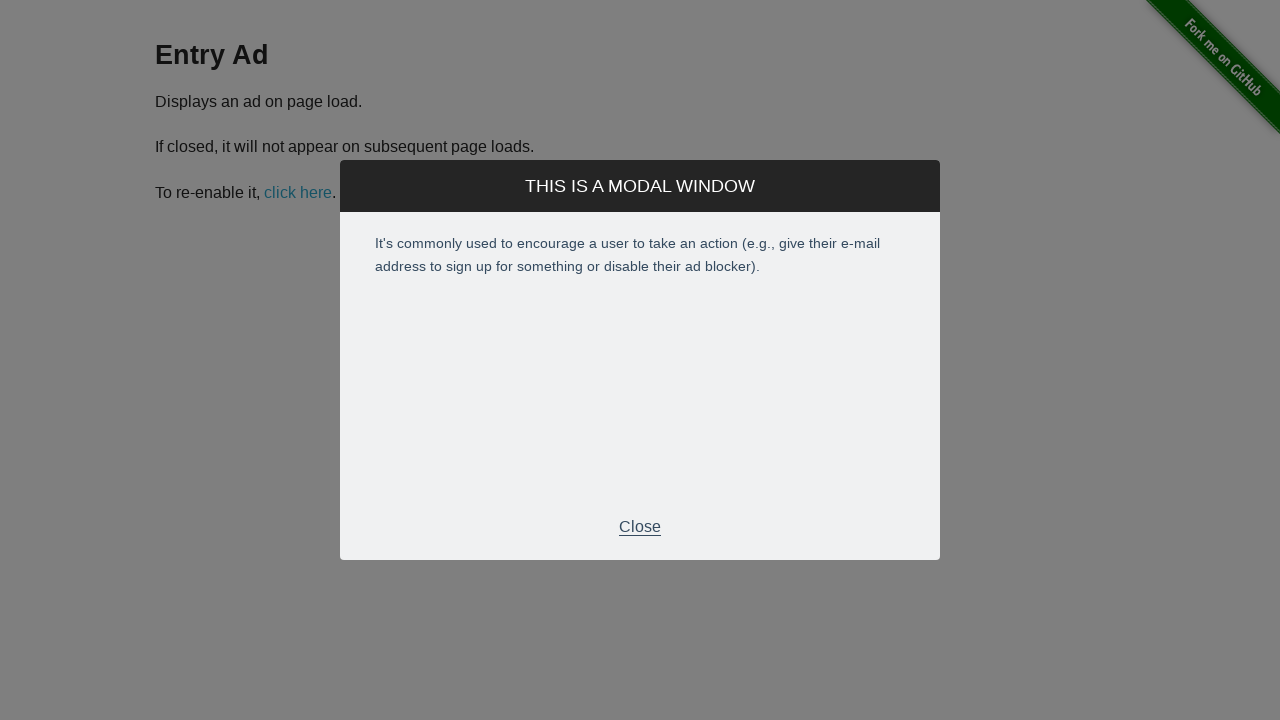

Clicked Close button to dismiss modal at (640, 527) on .modal-footer p
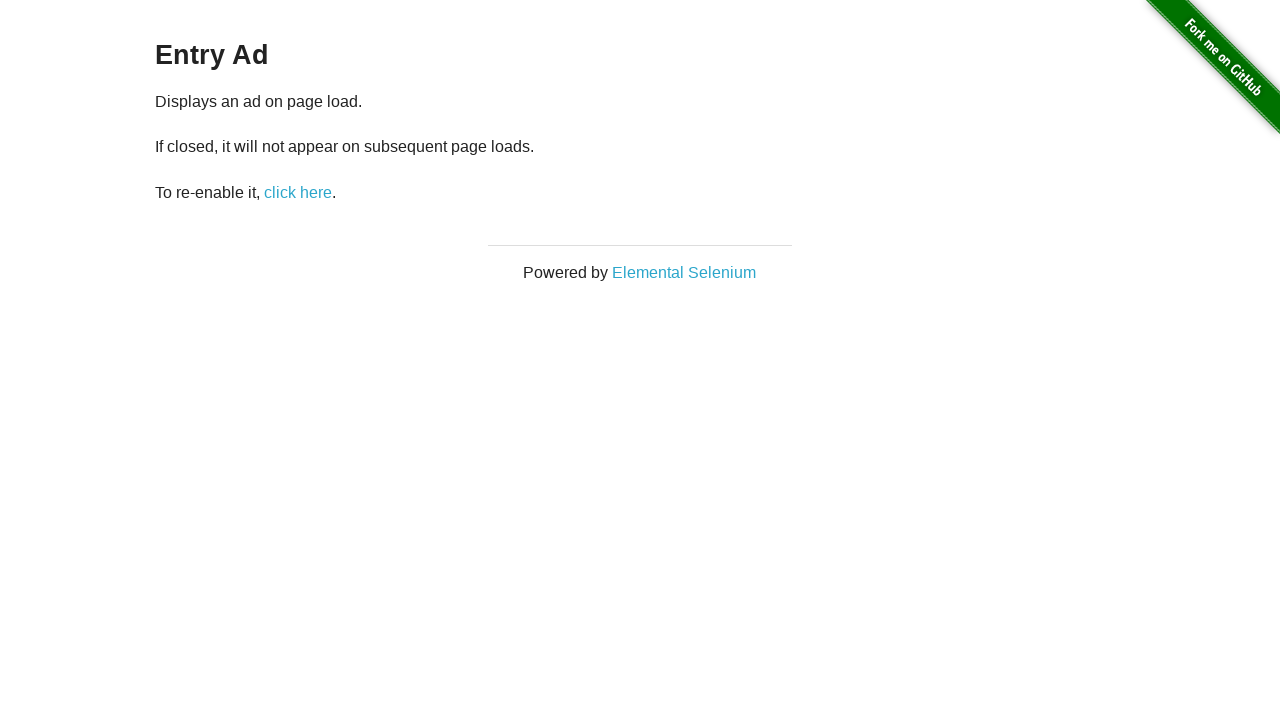

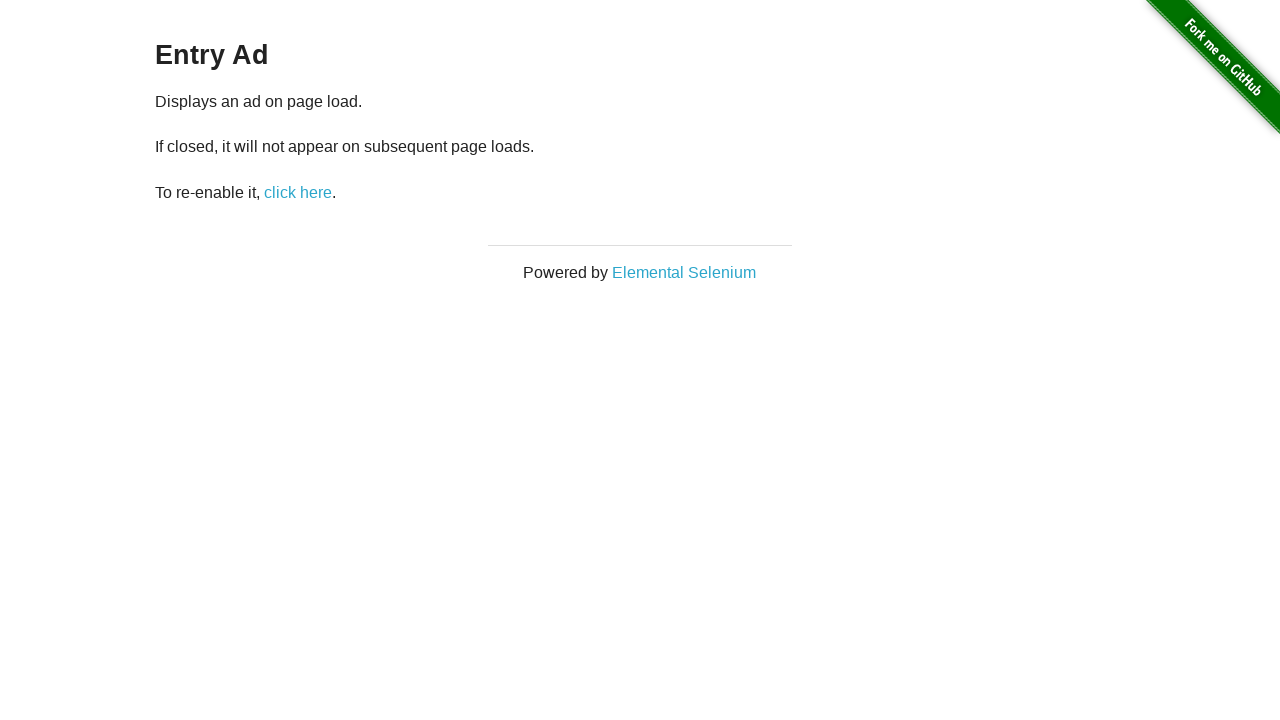